Tests number input field functionality by entering values, clearing, and re-entering different values

Starting URL: http://the-internet.herokuapp.com/inputs

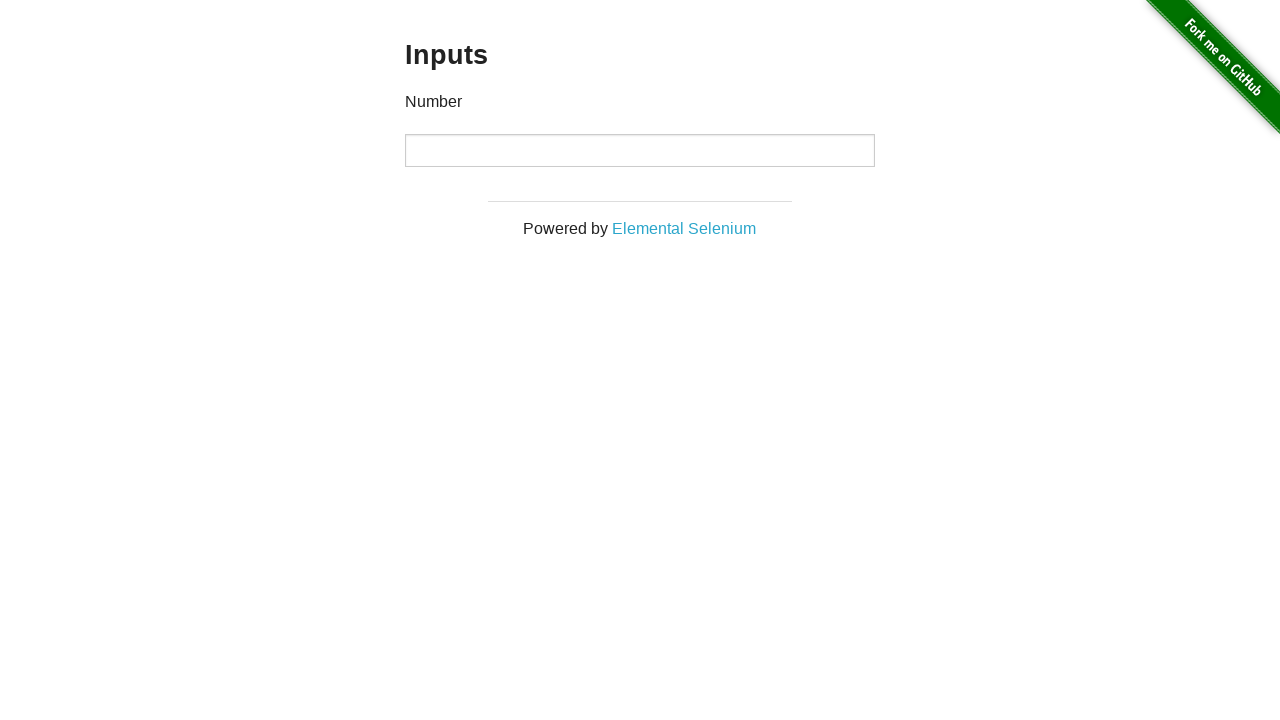

Located the number input field
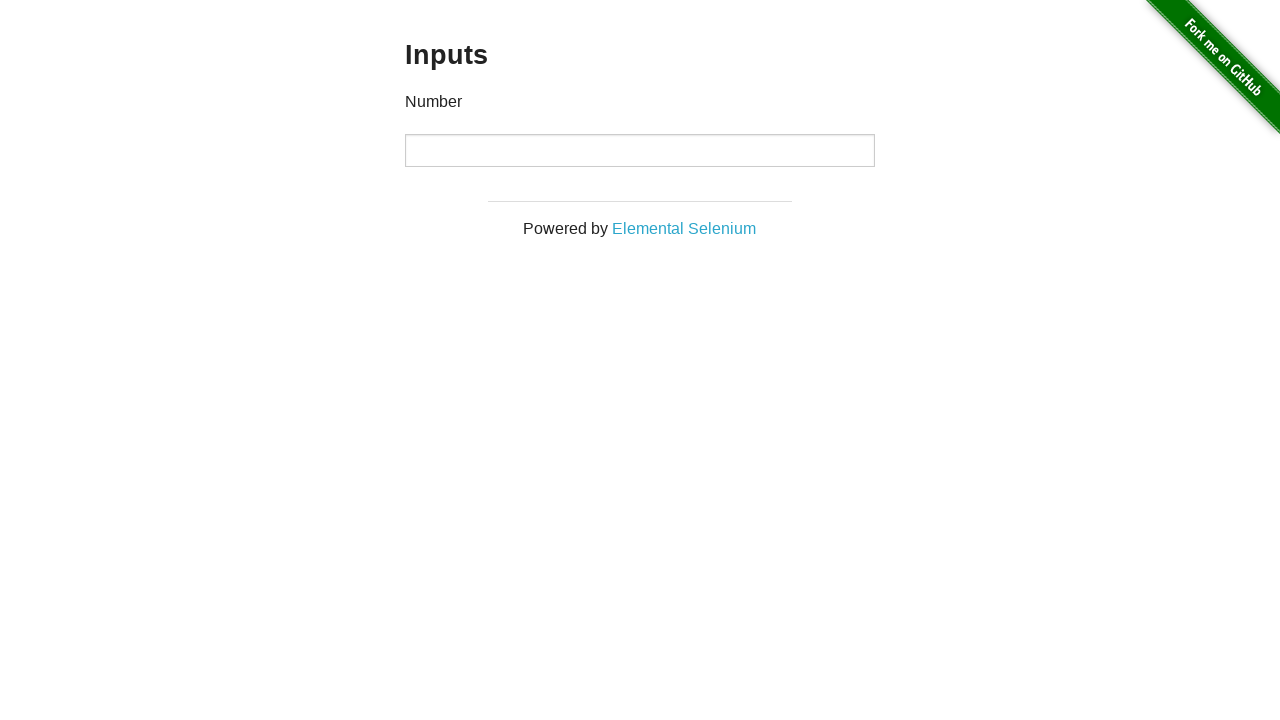

Entered first value '1000' into the number input field on input
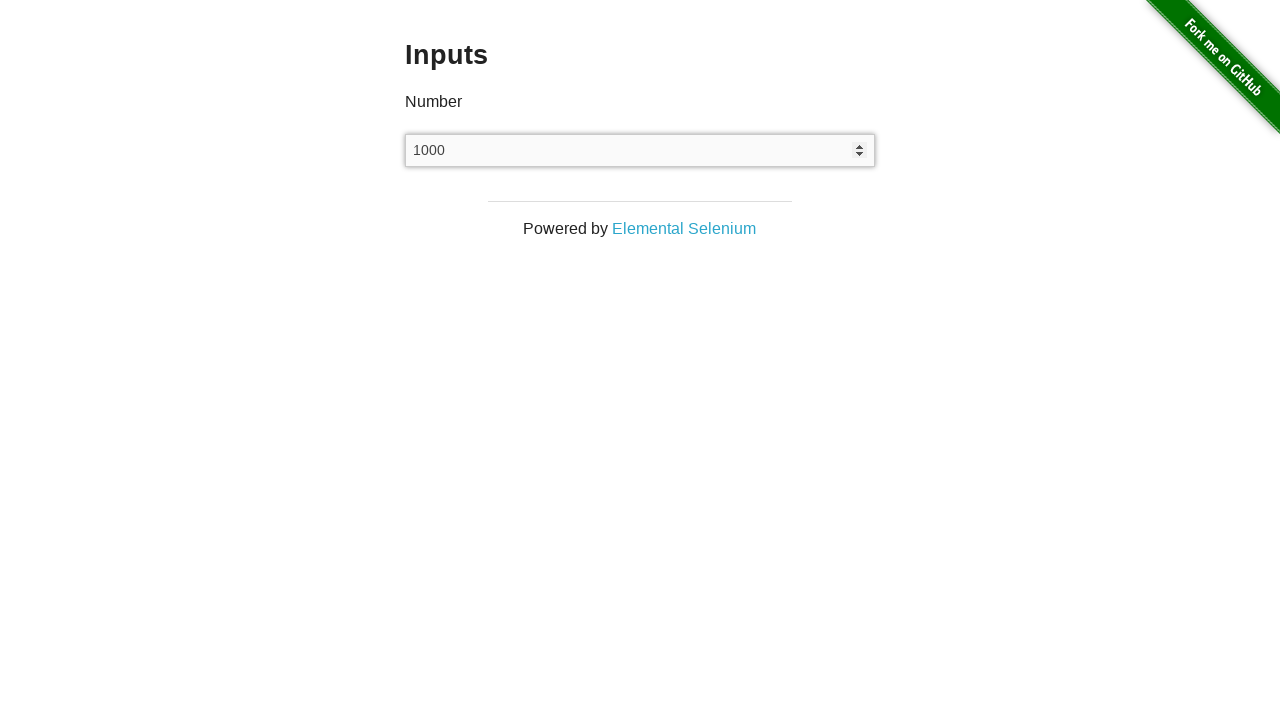

Cleared the number input field on input
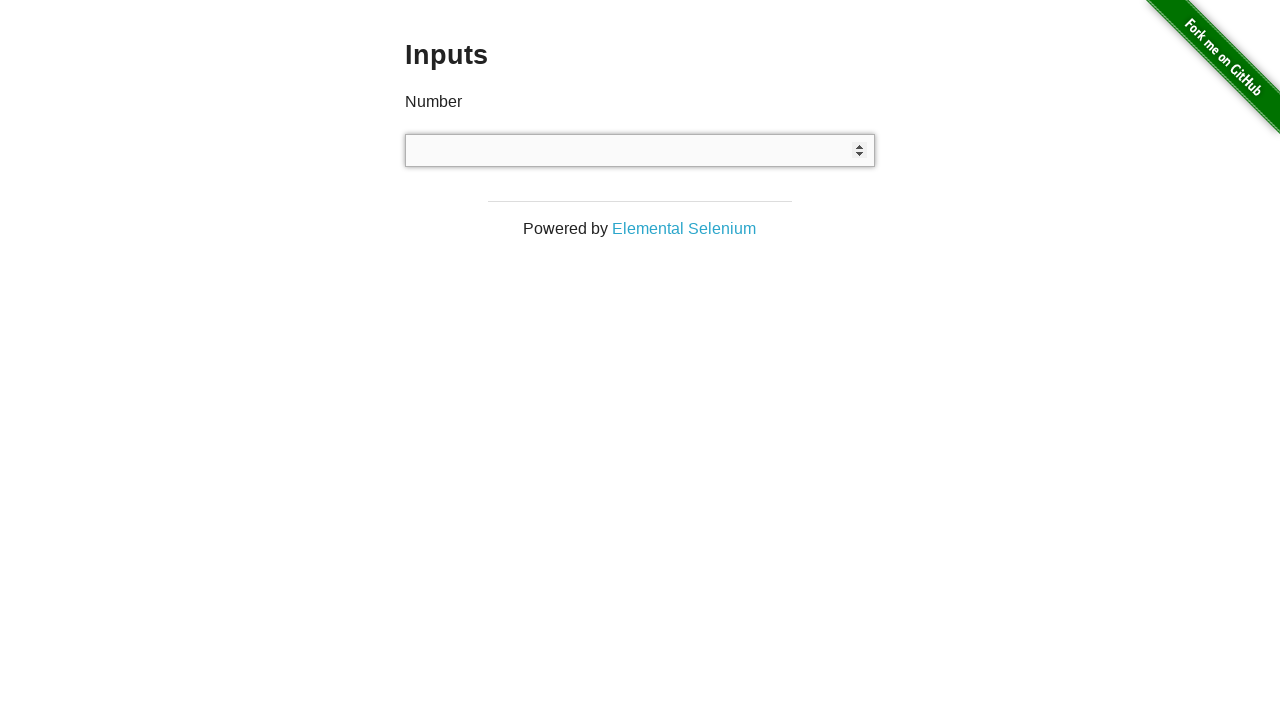

Entered second value '999' into the number input field on input
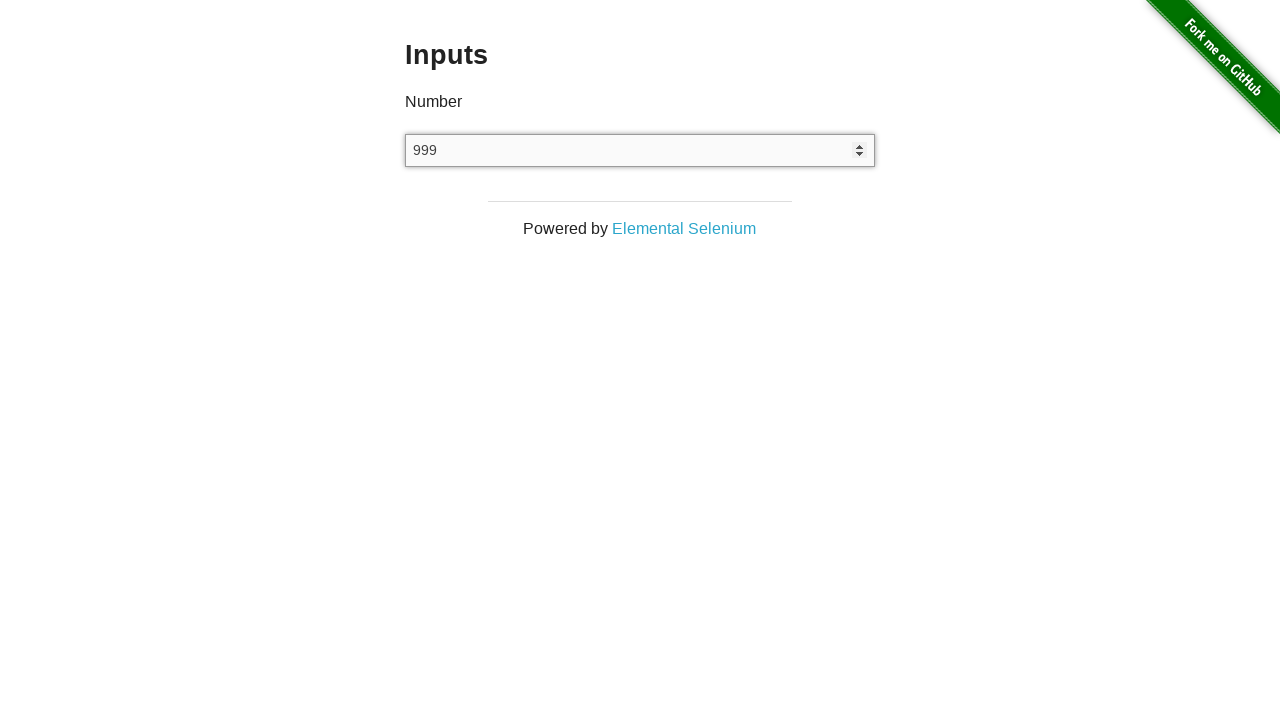

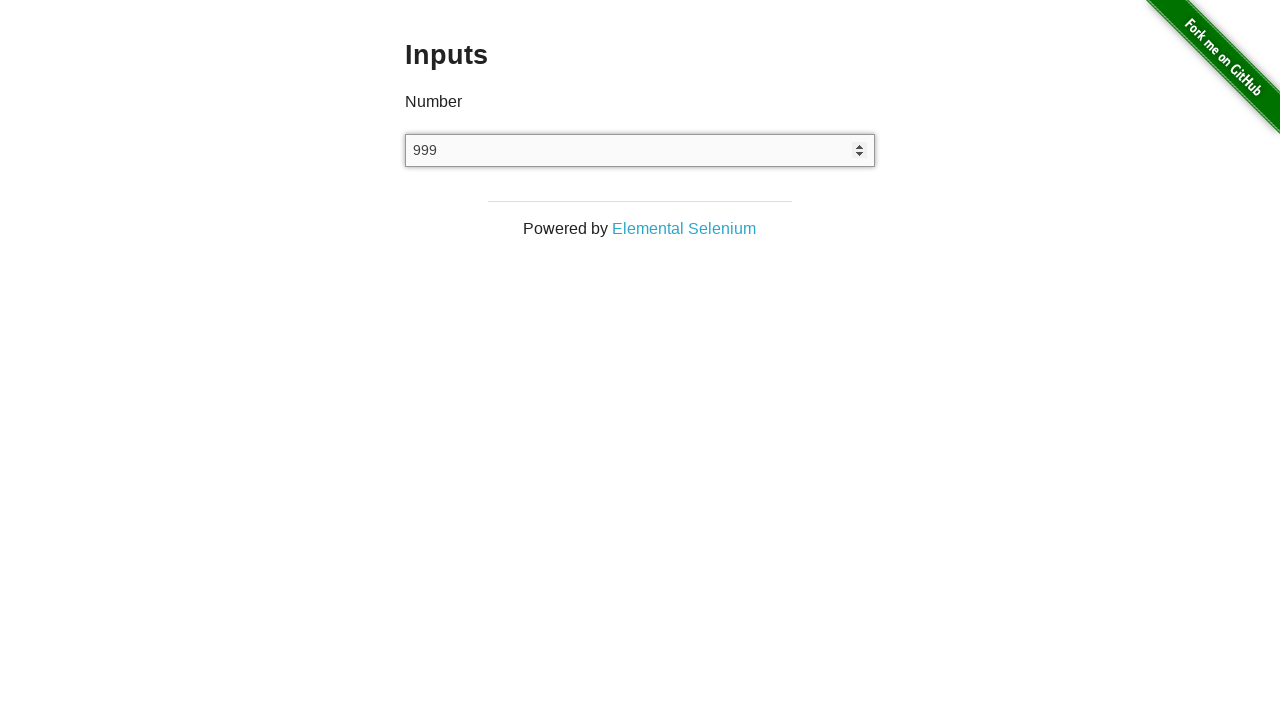